Tests window switching by clicking a link that opens a new window and switching to it to verify its title.

Starting URL: https://the-internet.herokuapp.com/windows

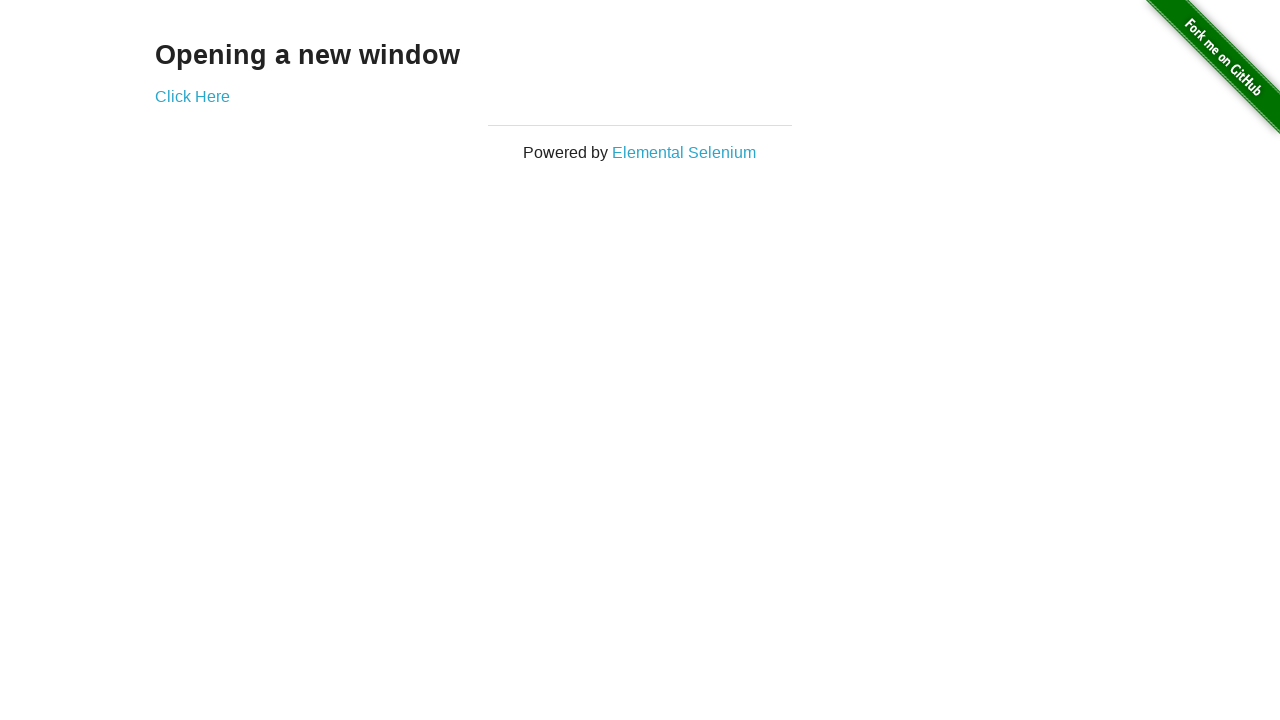

Clicked 'Click Here' link to open new window at (192, 96) on text=Click Here
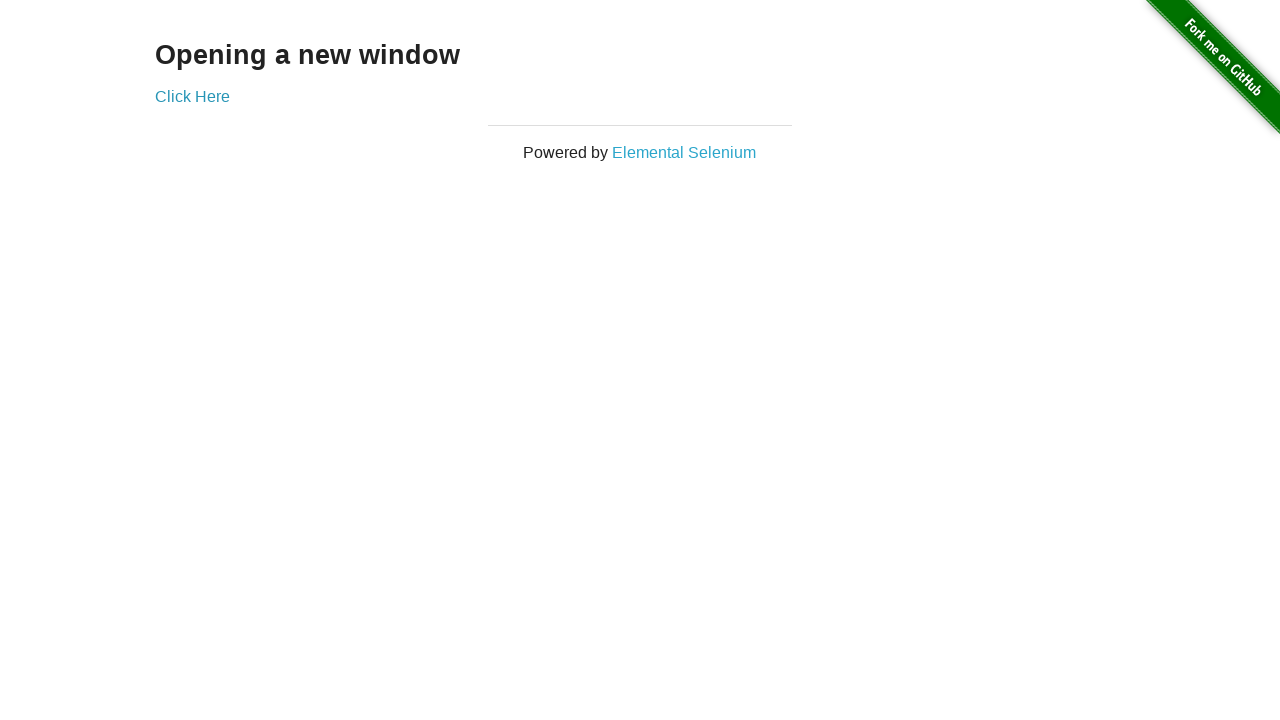

Captured new window/page object
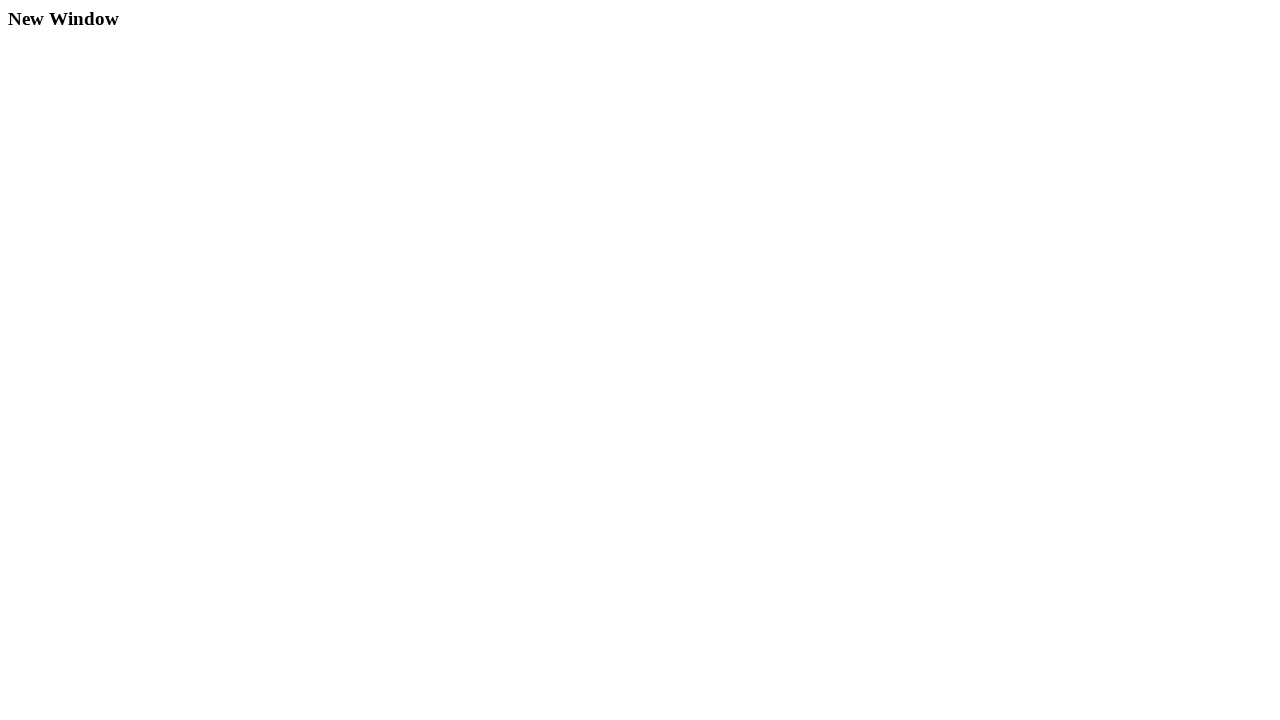

New window finished loading
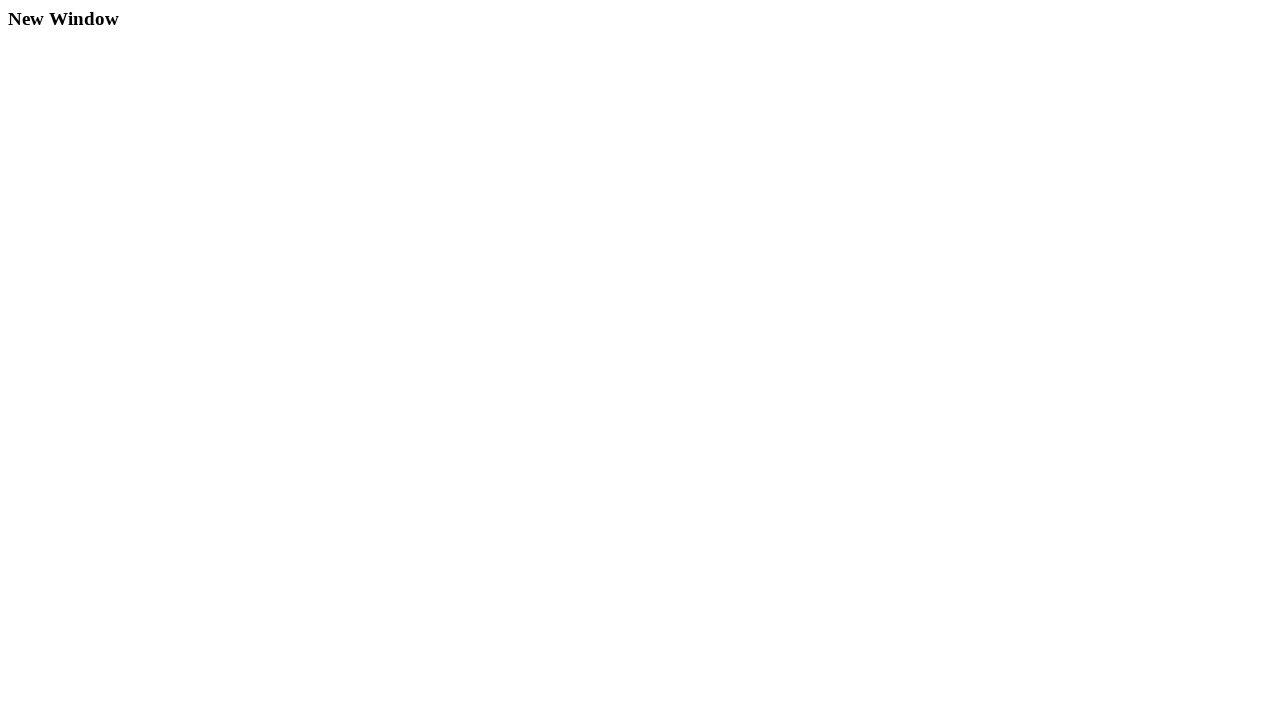

Retrieved new window title: 'New Window'
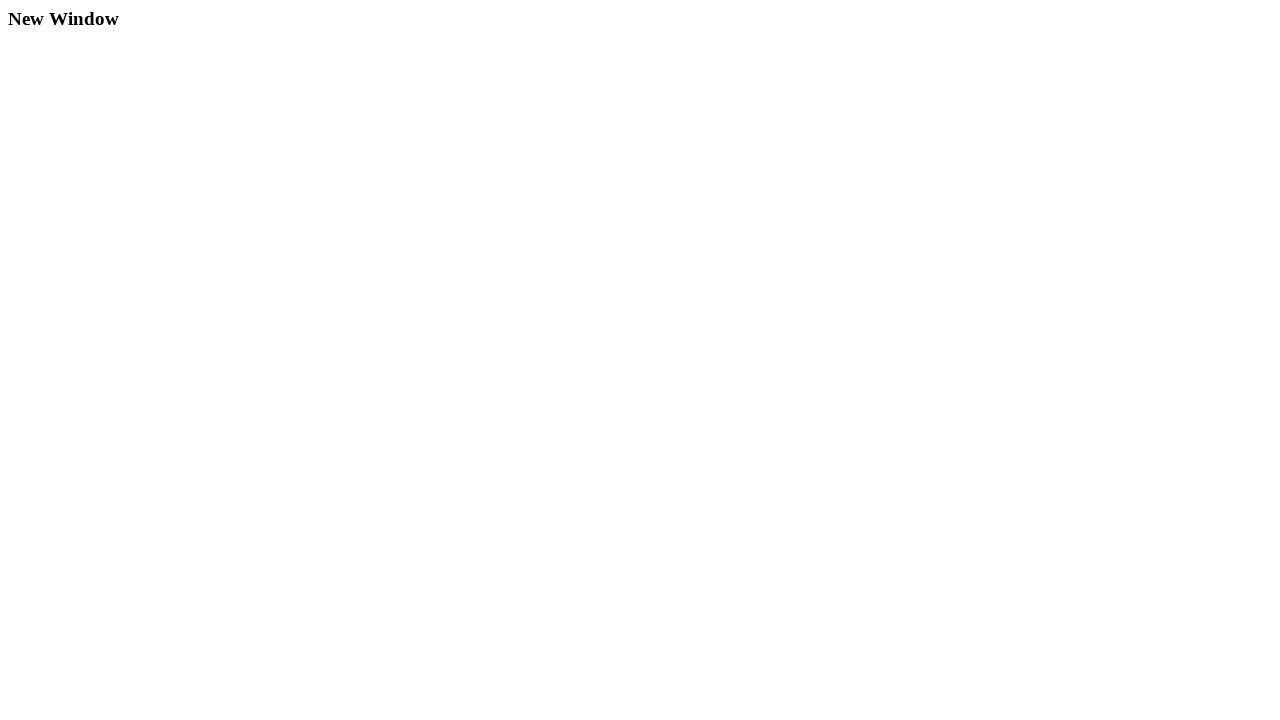

Closed the new window
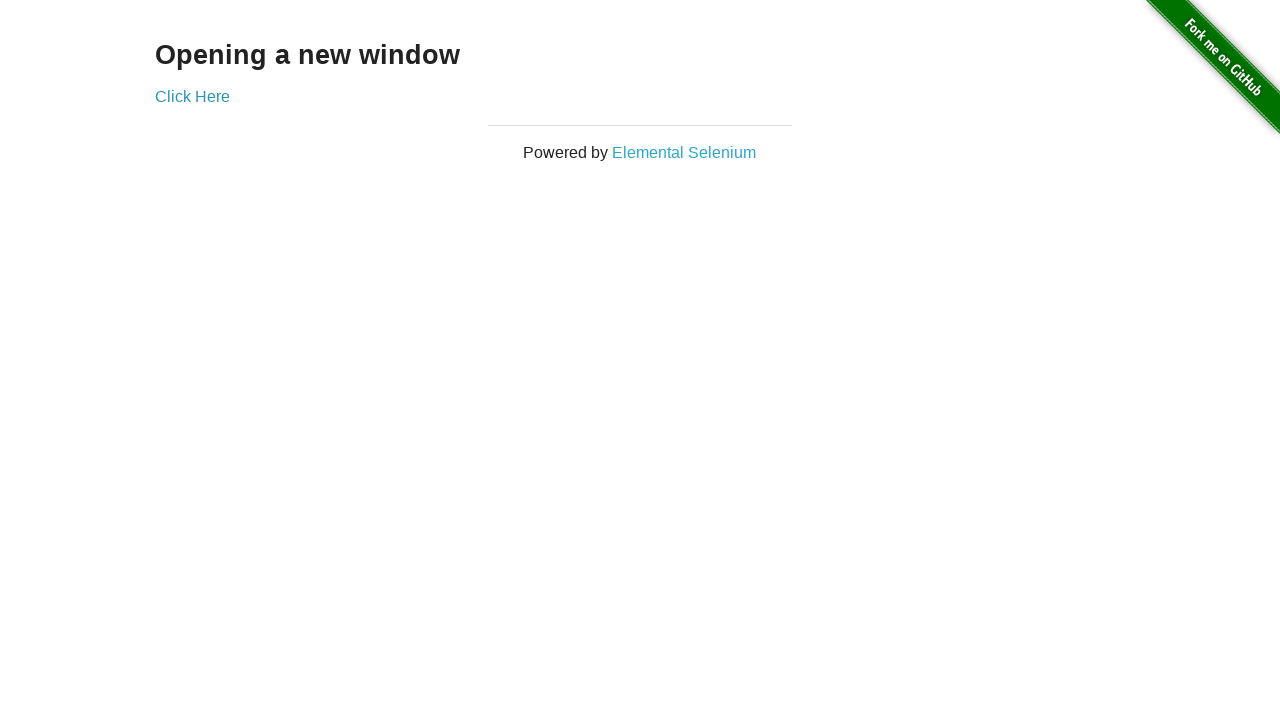

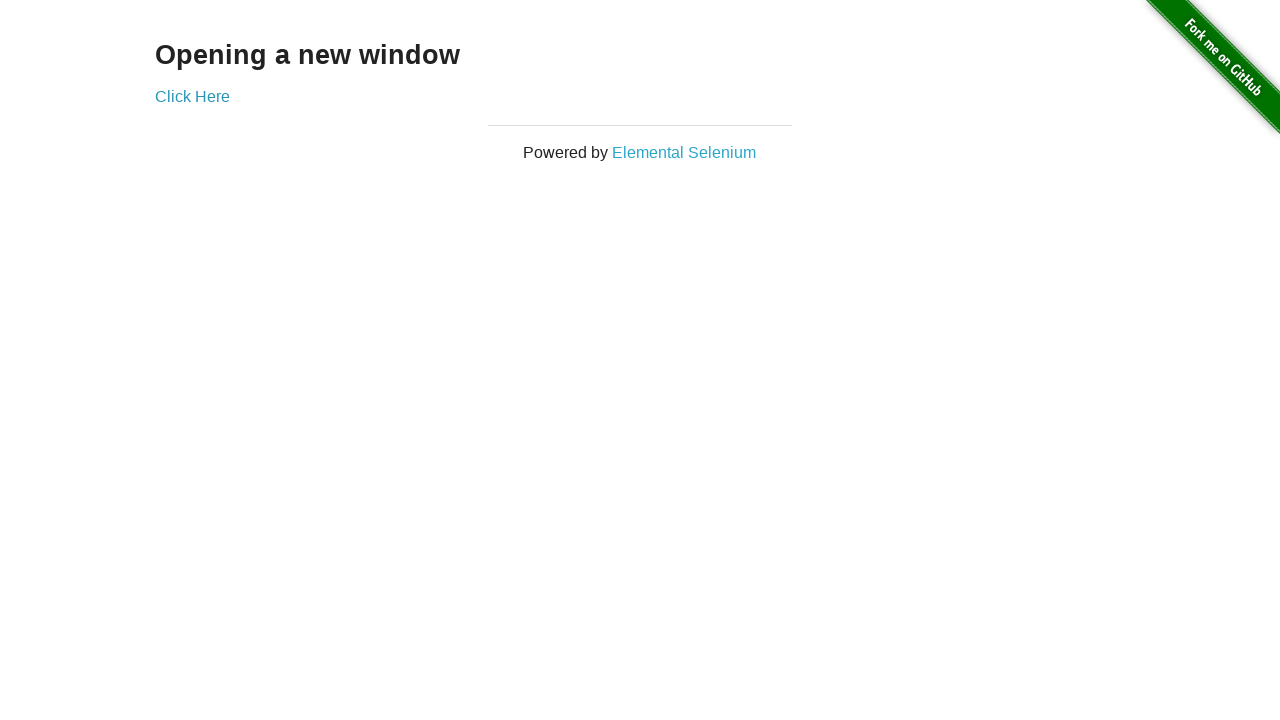